Fills out the DemoQA practice form with generated test data including name, email, gender, mobile number, and other fields, then submits and verifies the data appears in a confirmation popup.

Starting URL: https://demoqa.com/automation-practice-form

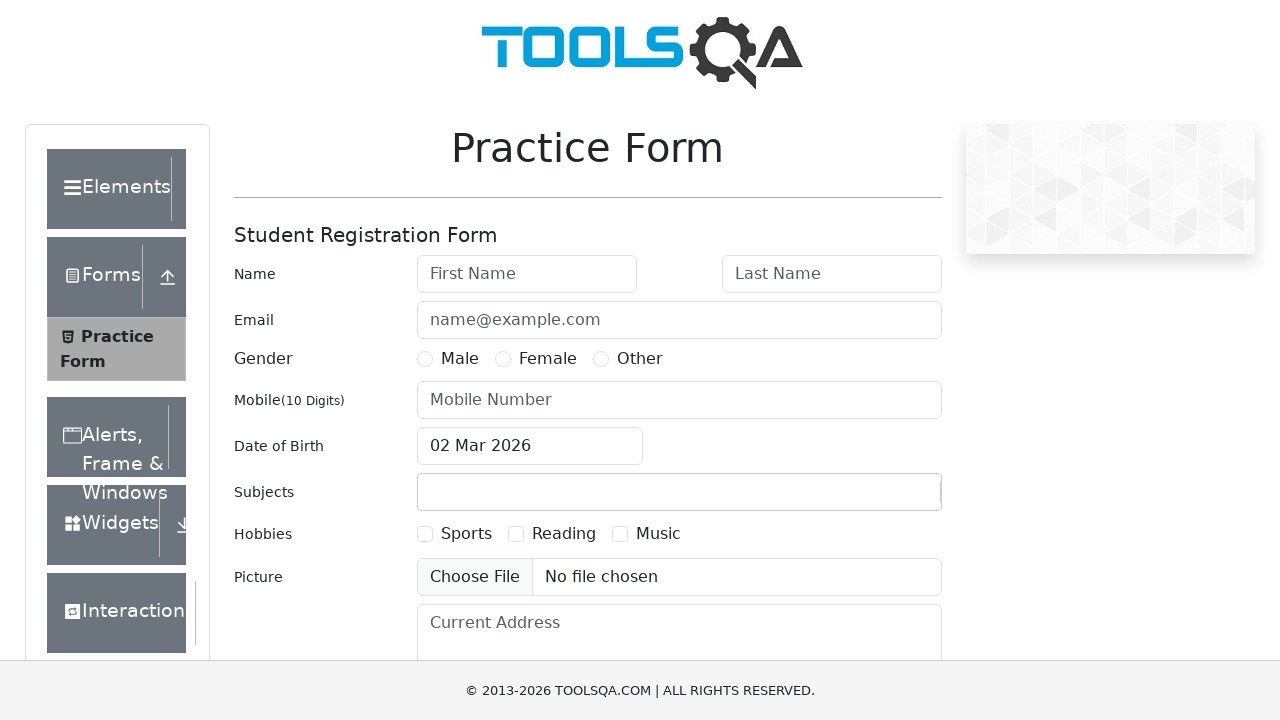

Filled first name field with 'Michael' on #firstName
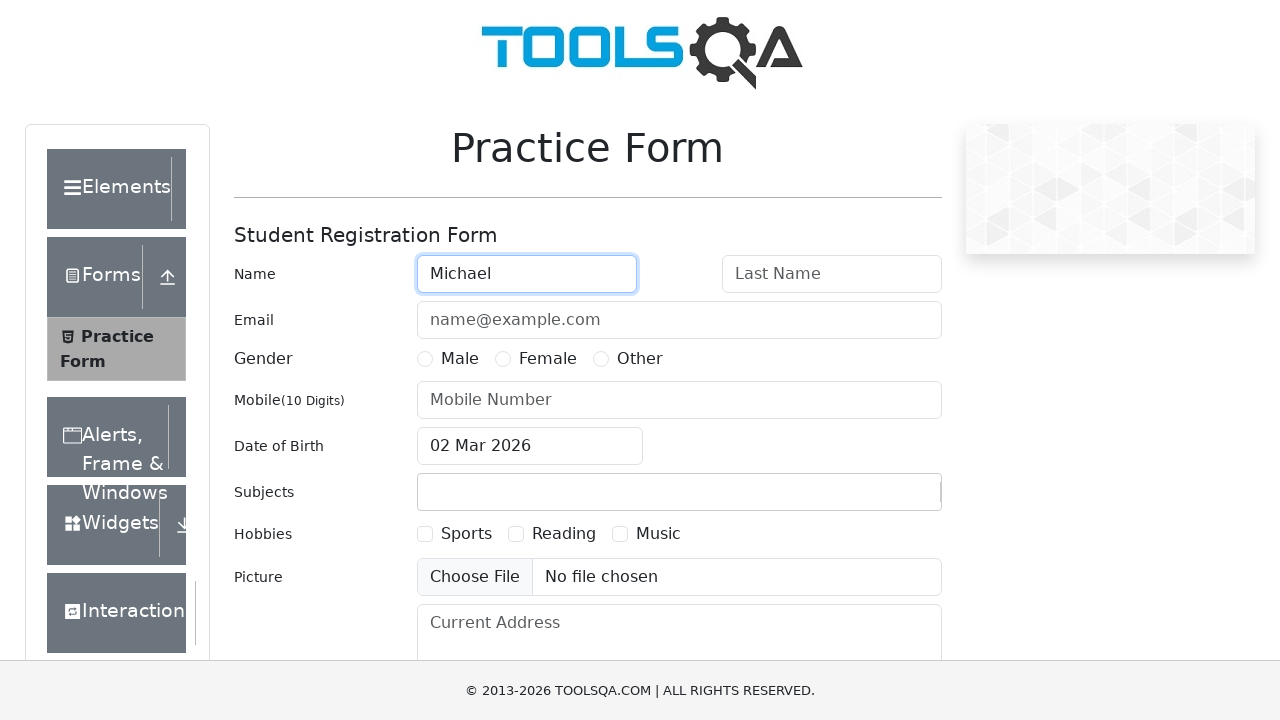

Filled last name field with 'Thompson' on #lastName
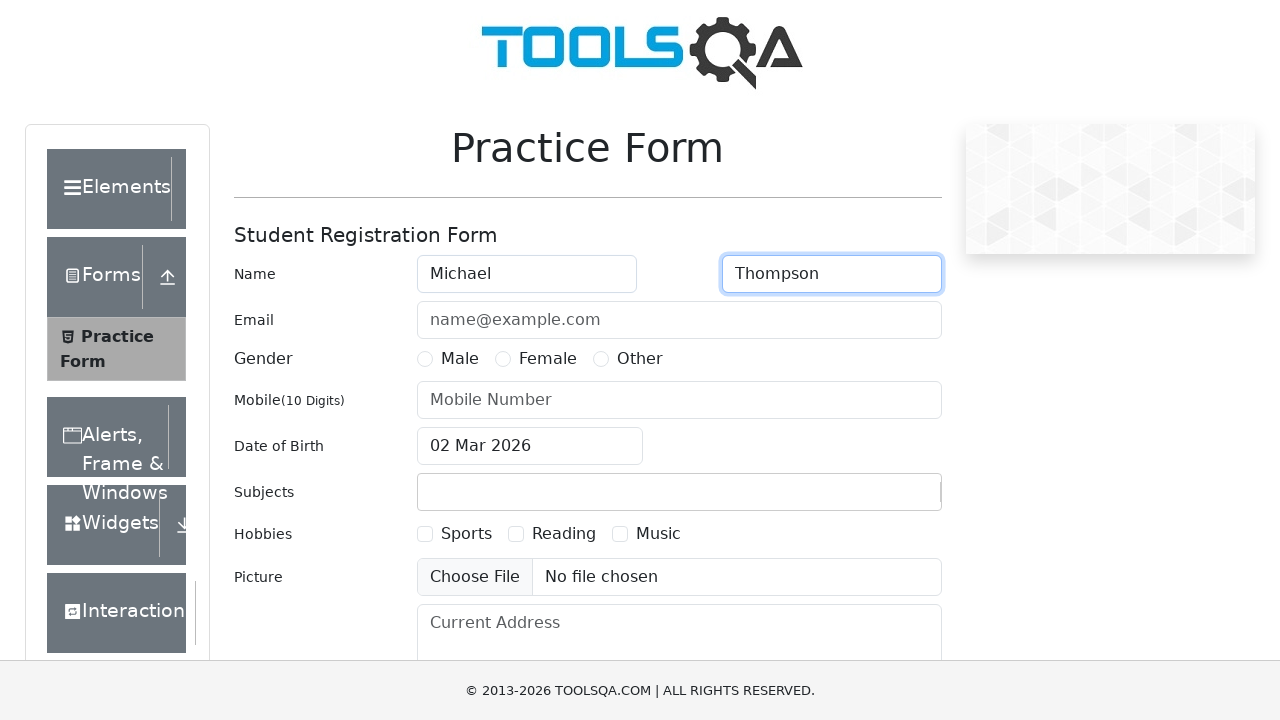

Filled email field with 'michael.thompson@testmail.com' on #userEmail
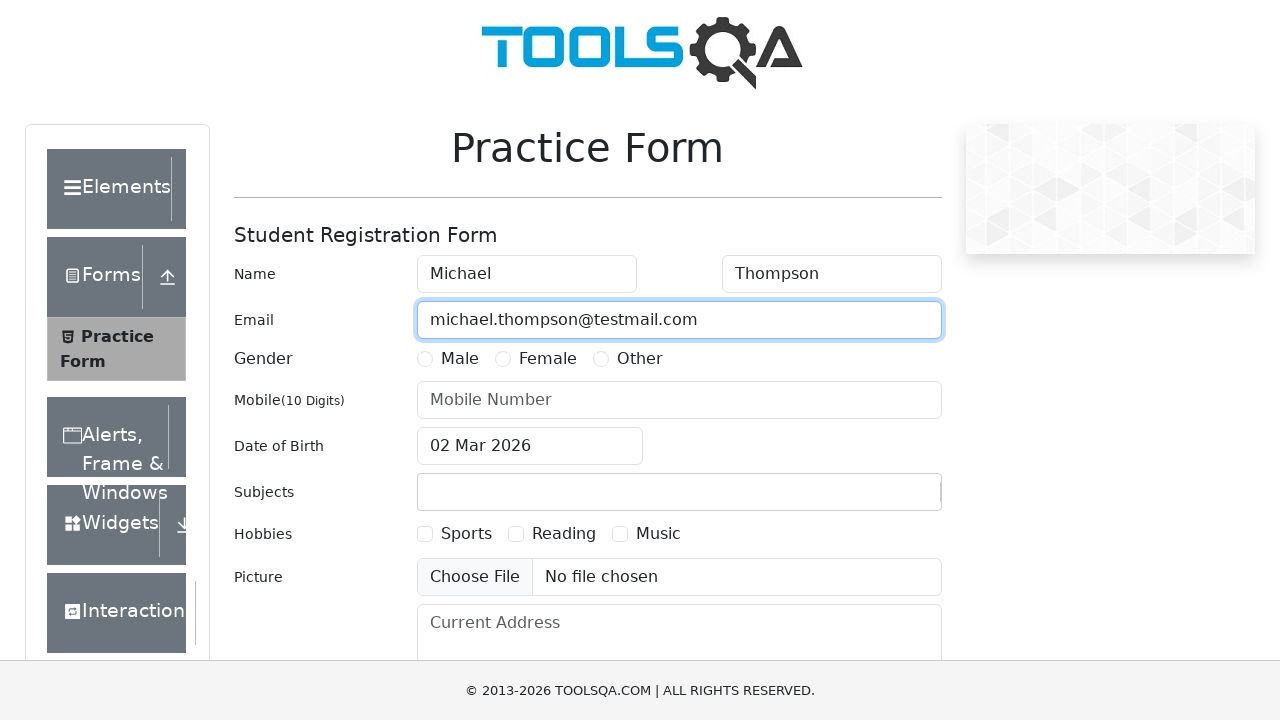

Selected Male gender option at (460, 359) on label[for='gender-radio-1']
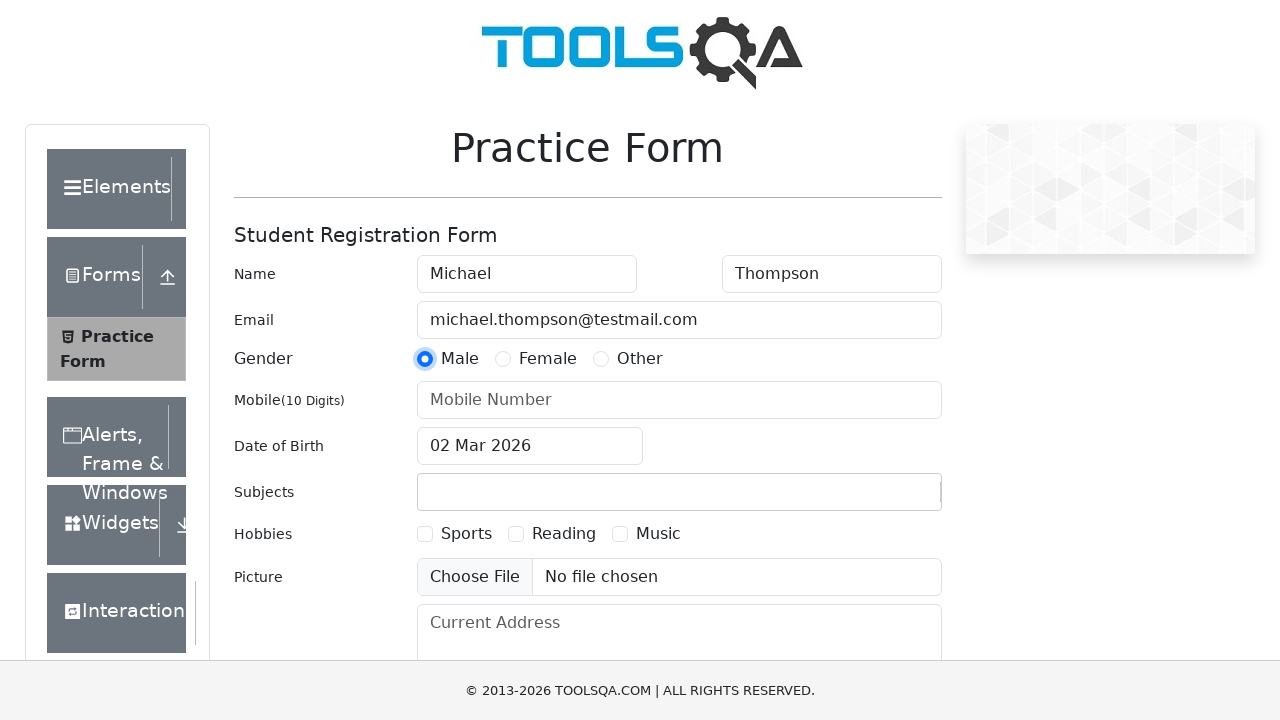

Filled mobile number field with '8125467390' on #userNumber
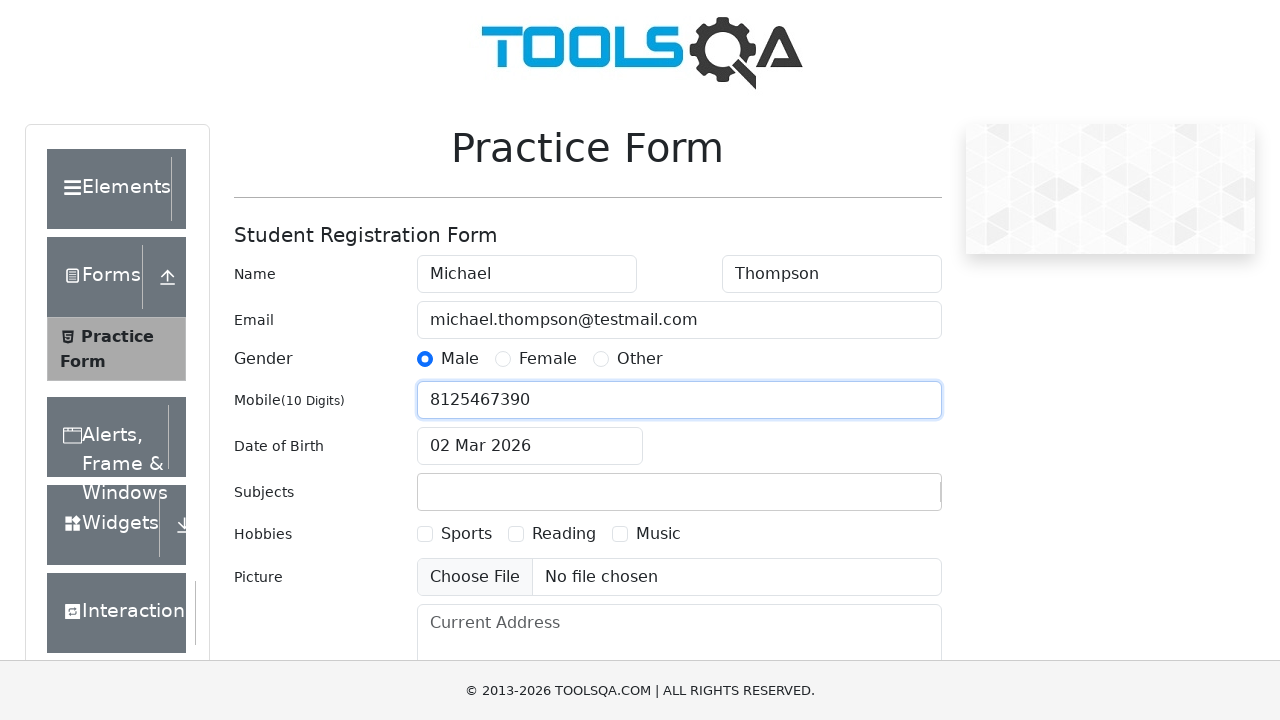

Opened date of birth picker at (530, 446) on #dateOfBirthInput
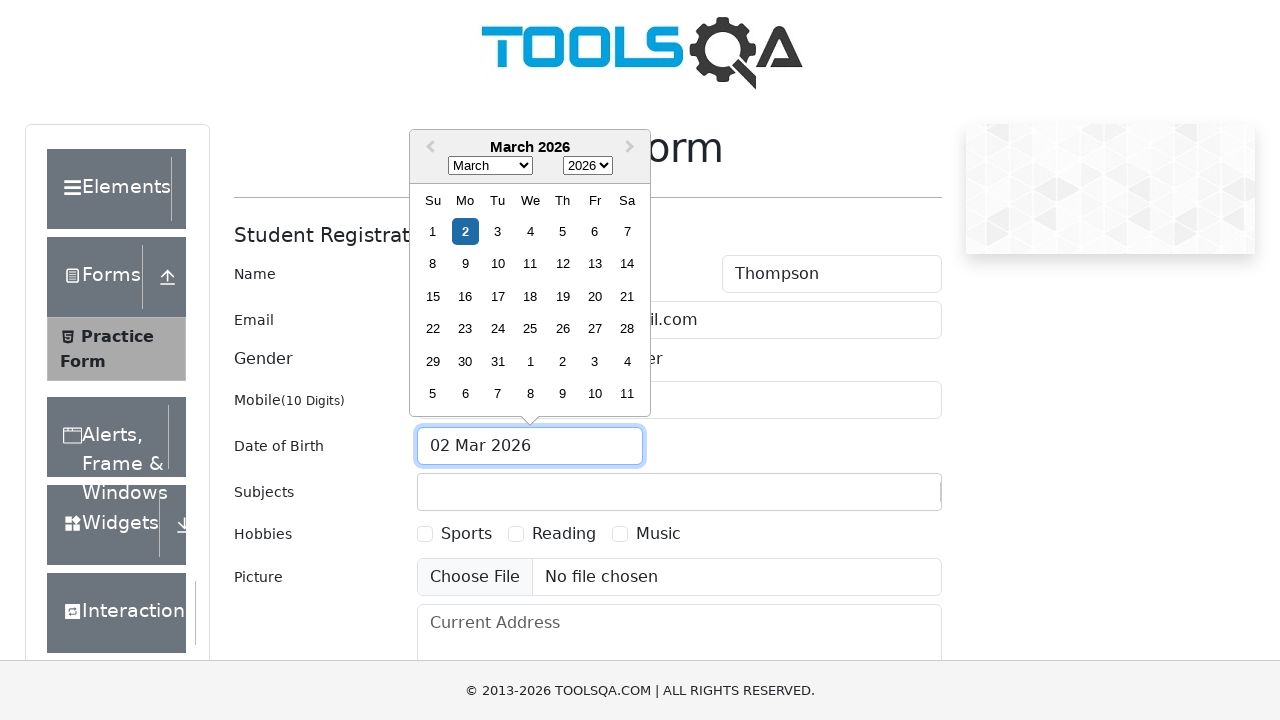

Selected June in date picker month dropdown on .react-datepicker__month-select
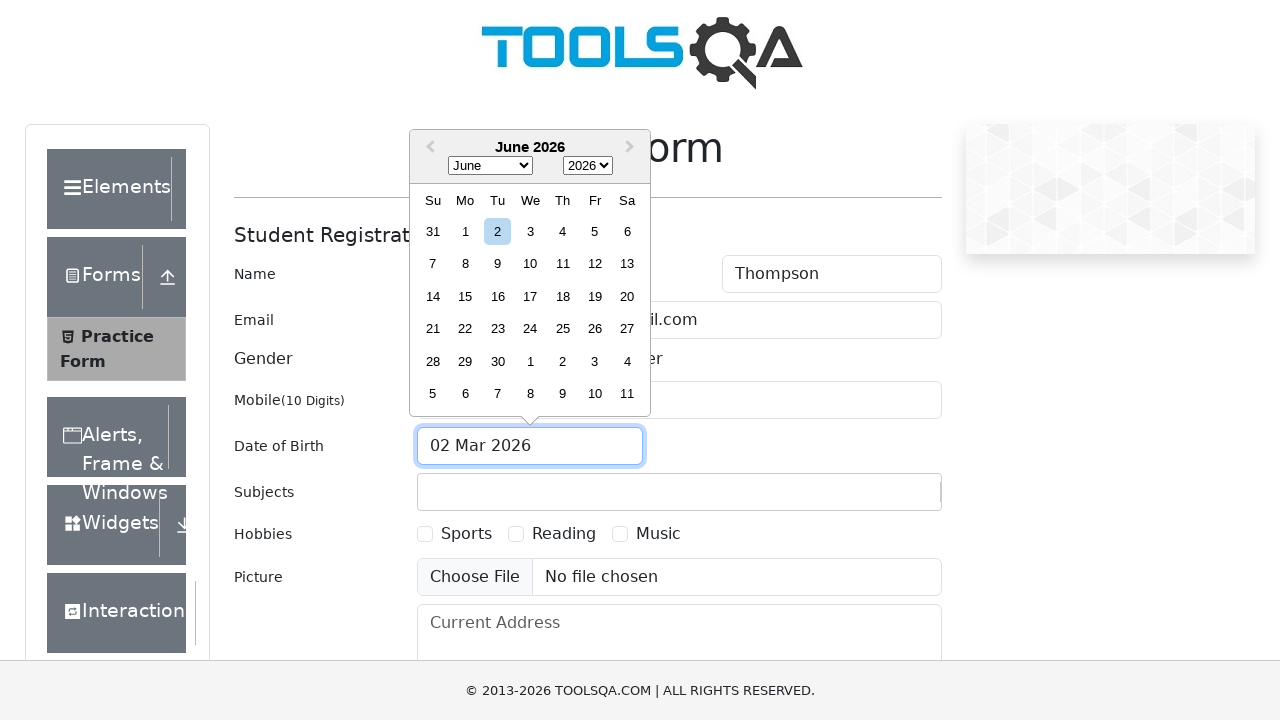

Selected 1995 in date picker year dropdown on .react-datepicker__year-select
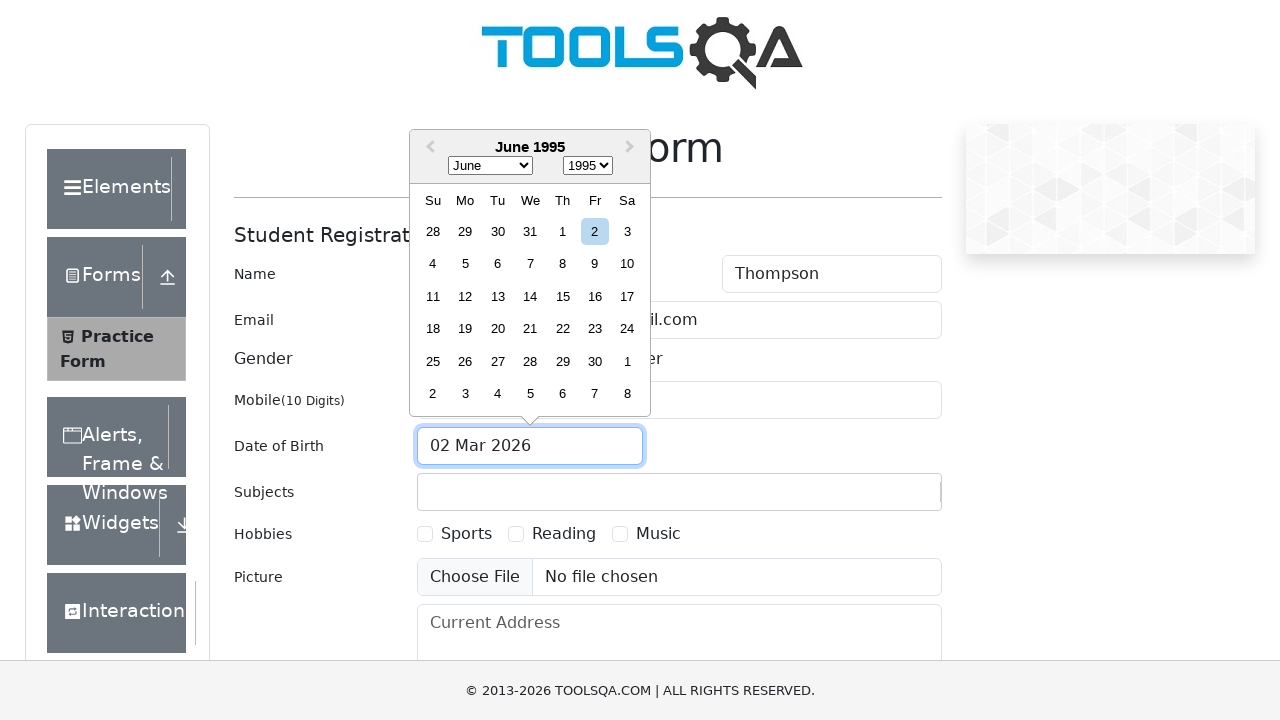

Selected day 15 in date picker at (562, 296) on .react-datepicker__day--015
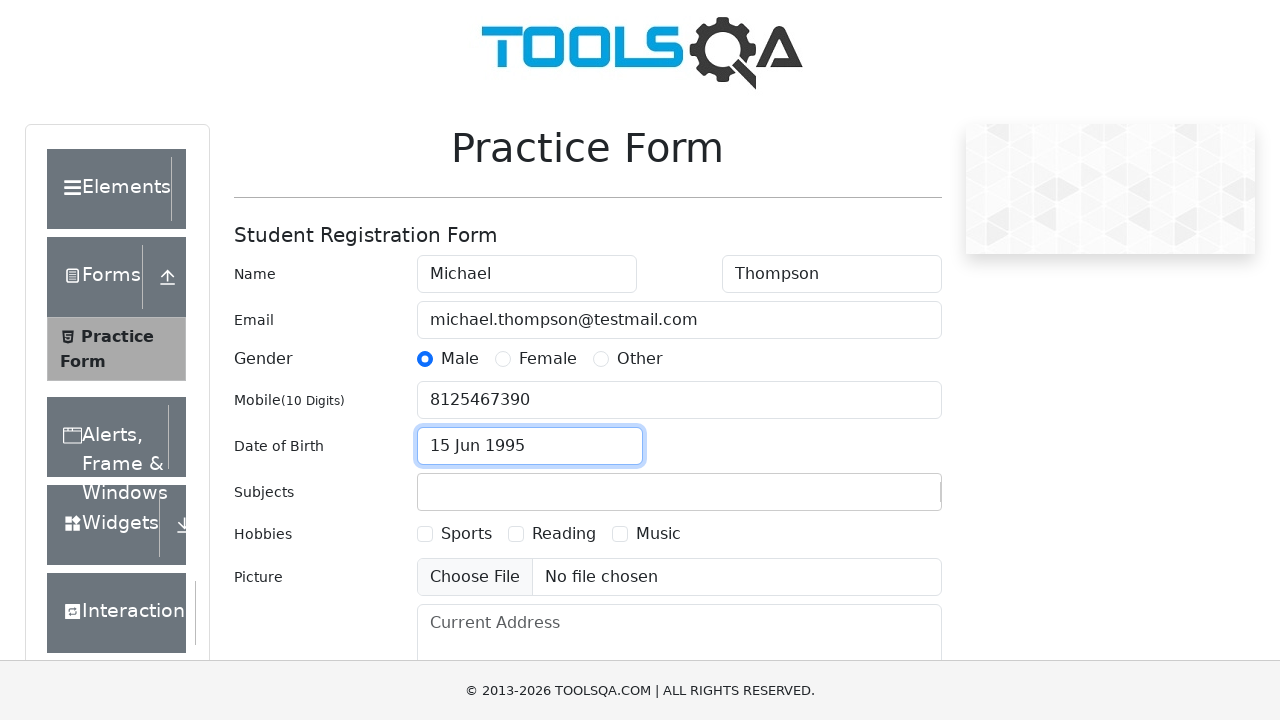

Typed 'Computer Science' in subjects field on #subjectsInput
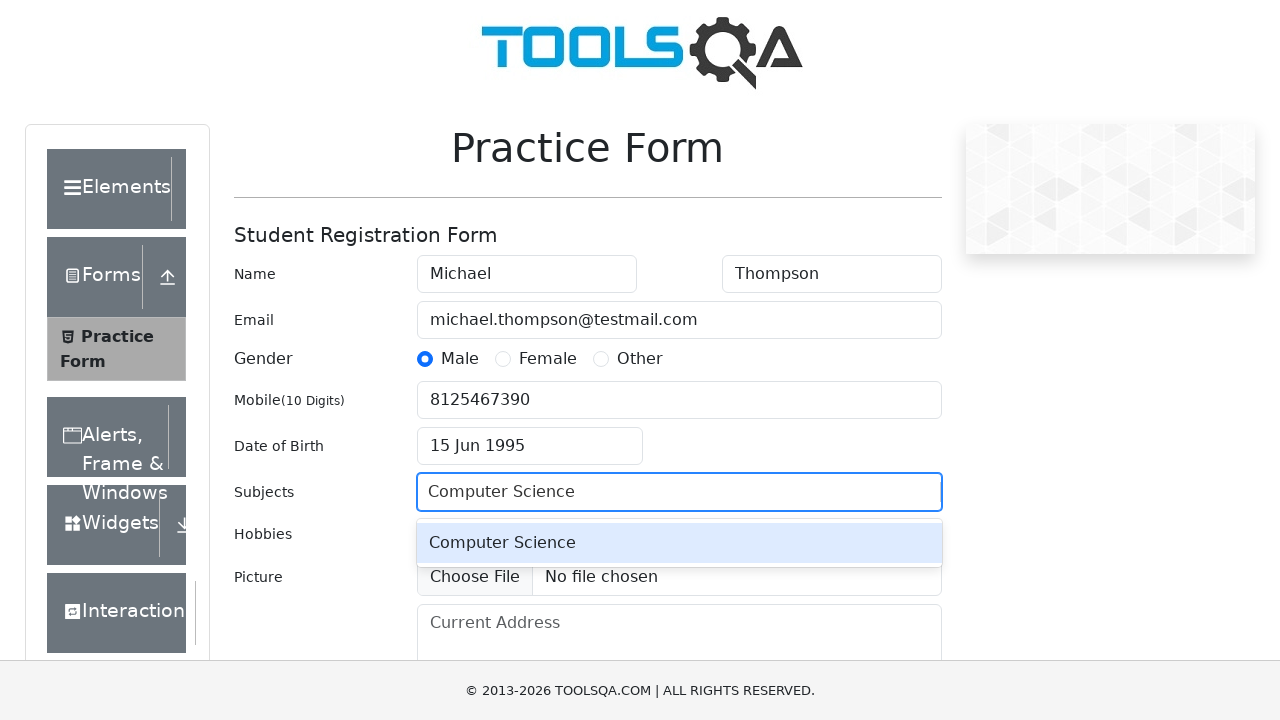

Pressed Enter to confirm subject selection on #subjectsInput
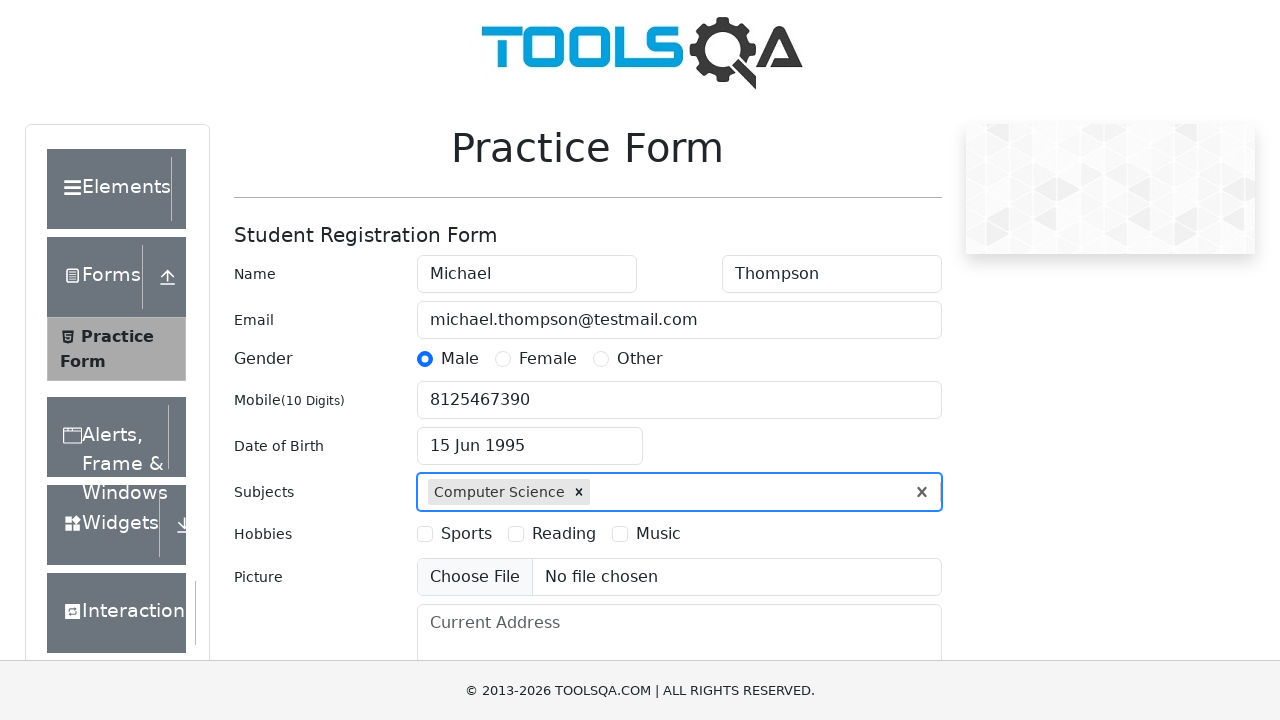

Selected Sports hobby checkbox at (466, 534) on label[for='hobbies-checkbox-1']
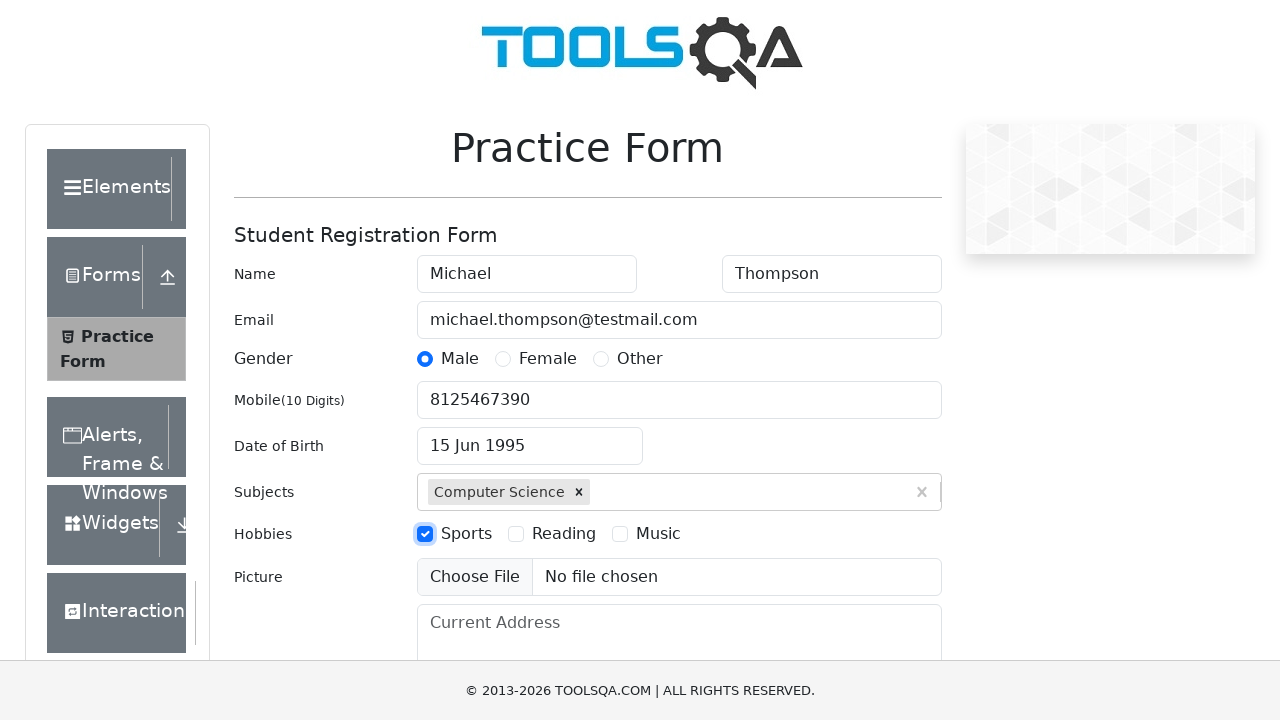

Filled current address field with '742 Evergreen Terrace, Springfield' on #currentAddress
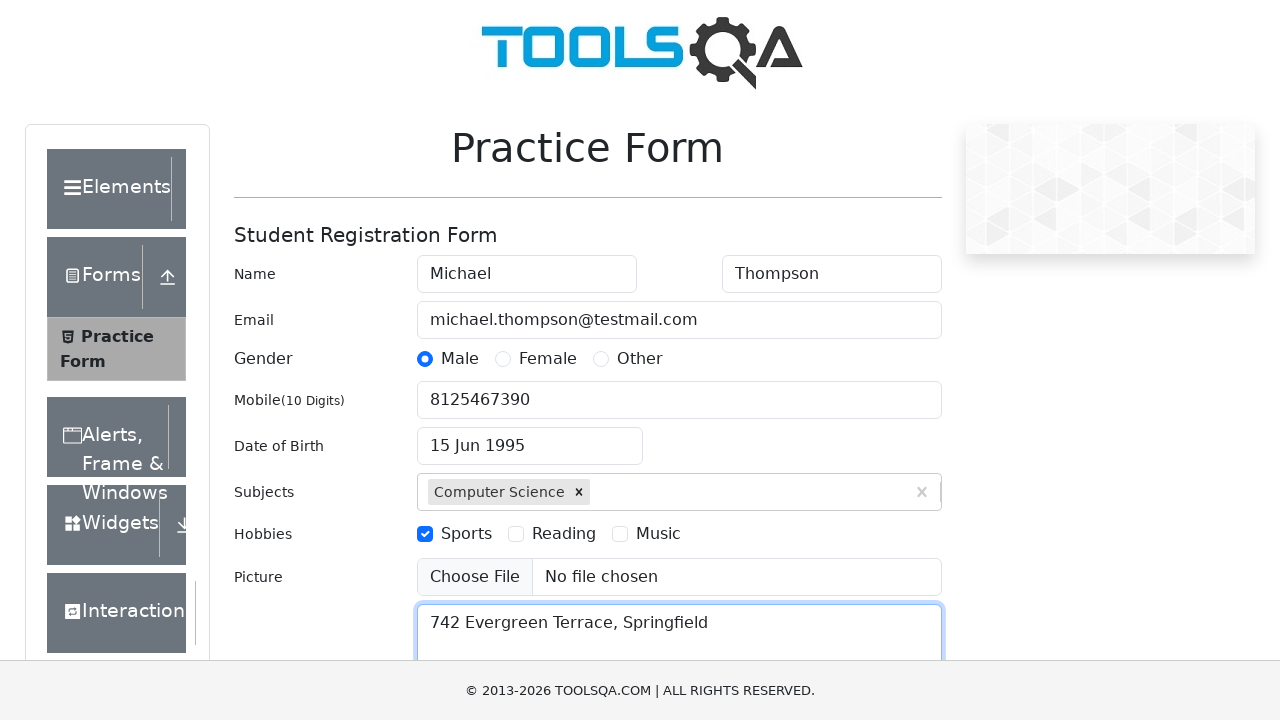

Scrolled down to make submit button visible
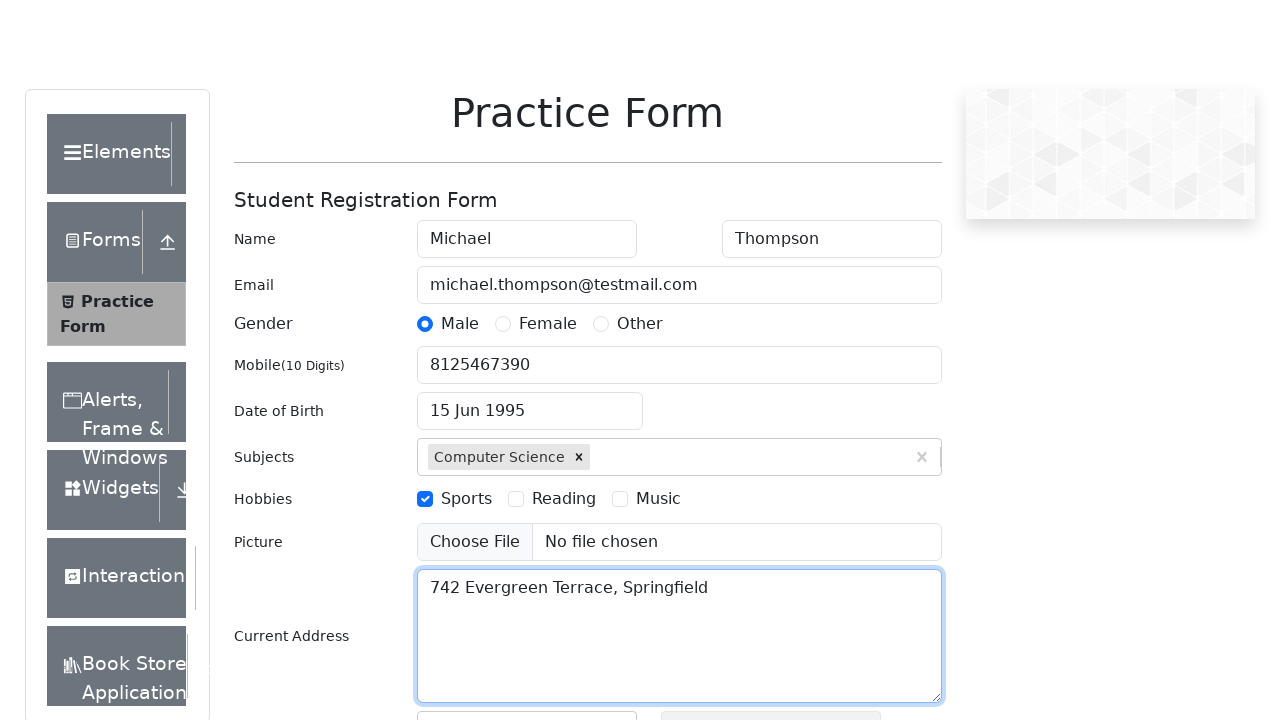

Clicked submit button to submit the form at (885, 499) on #submit
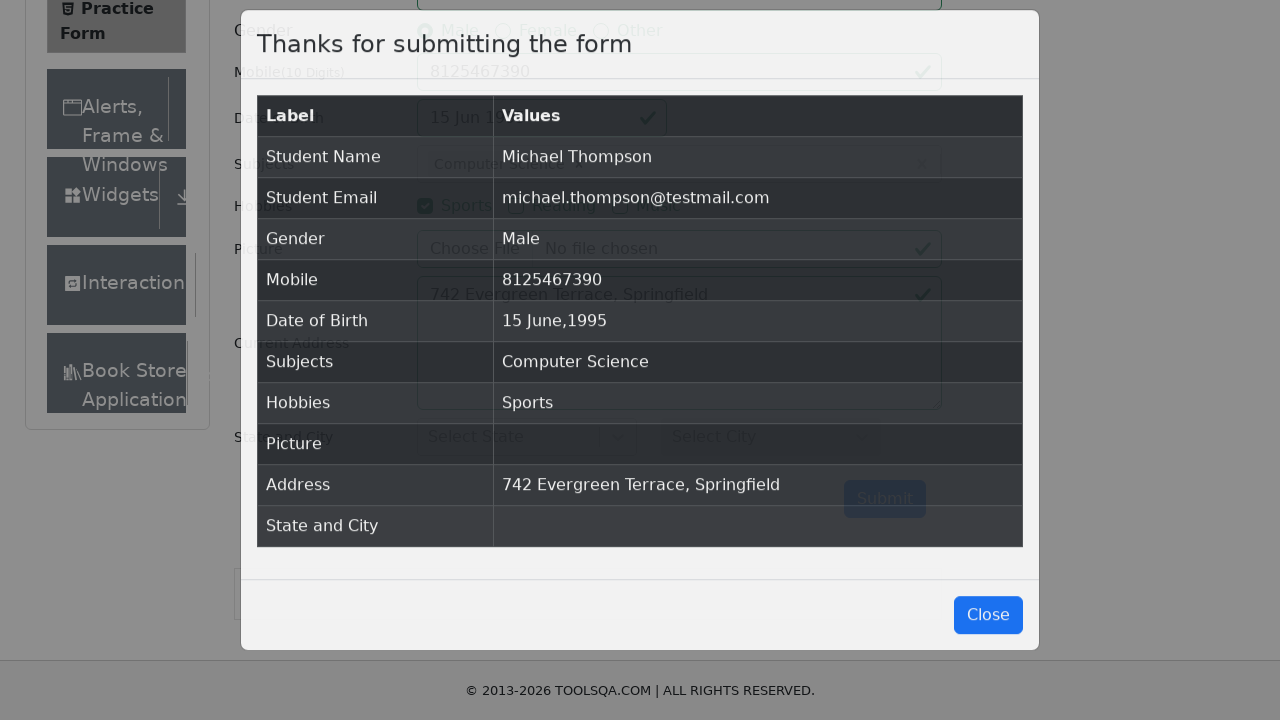

Confirmation modal appeared
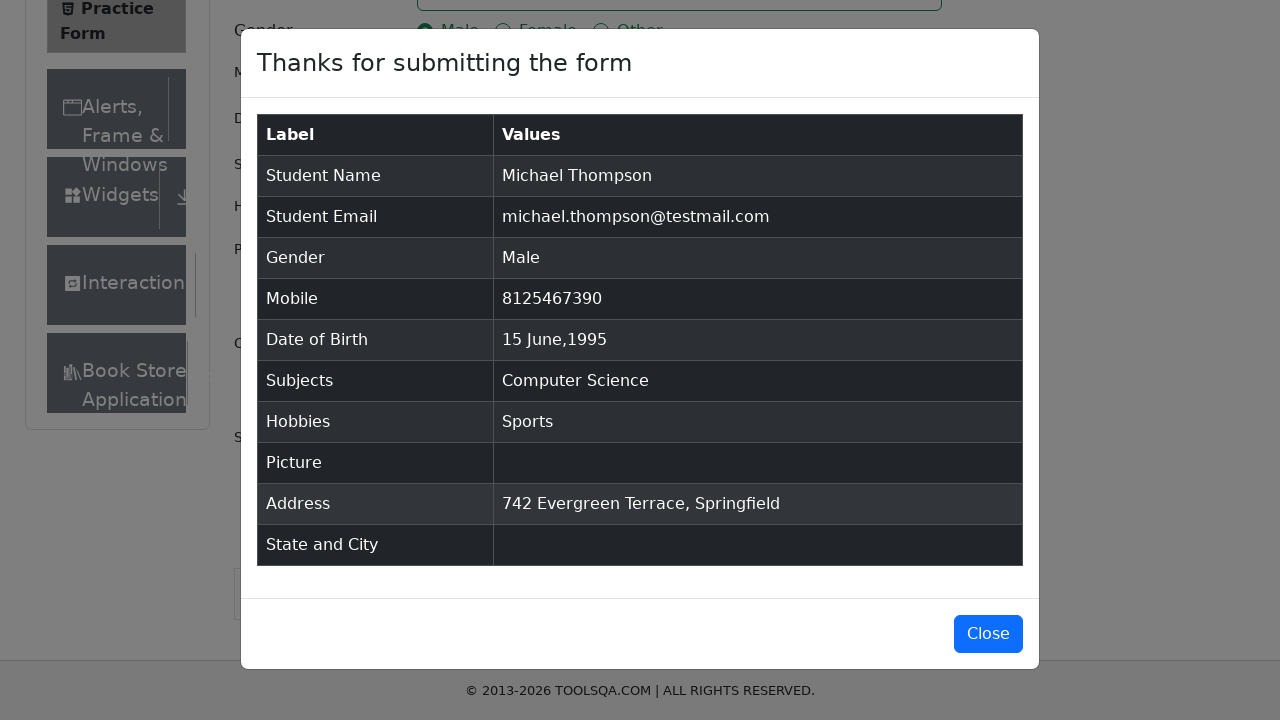

Verified form submission confirmation message is visible
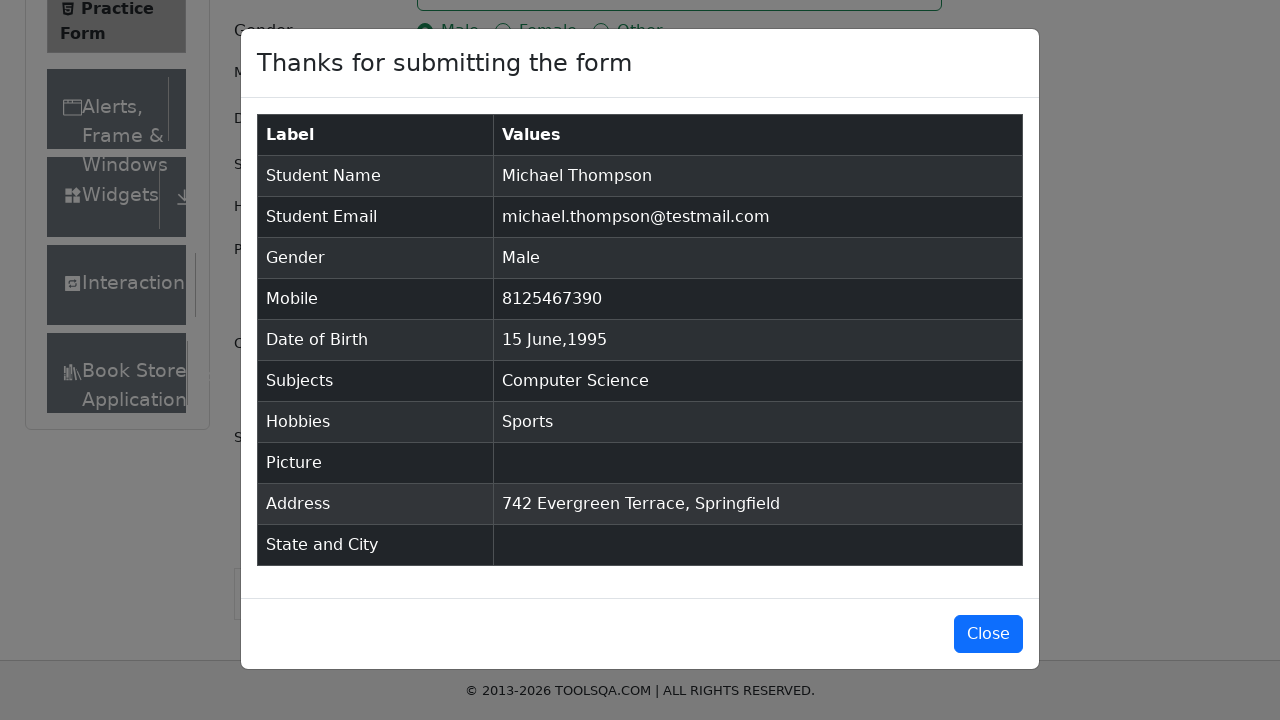

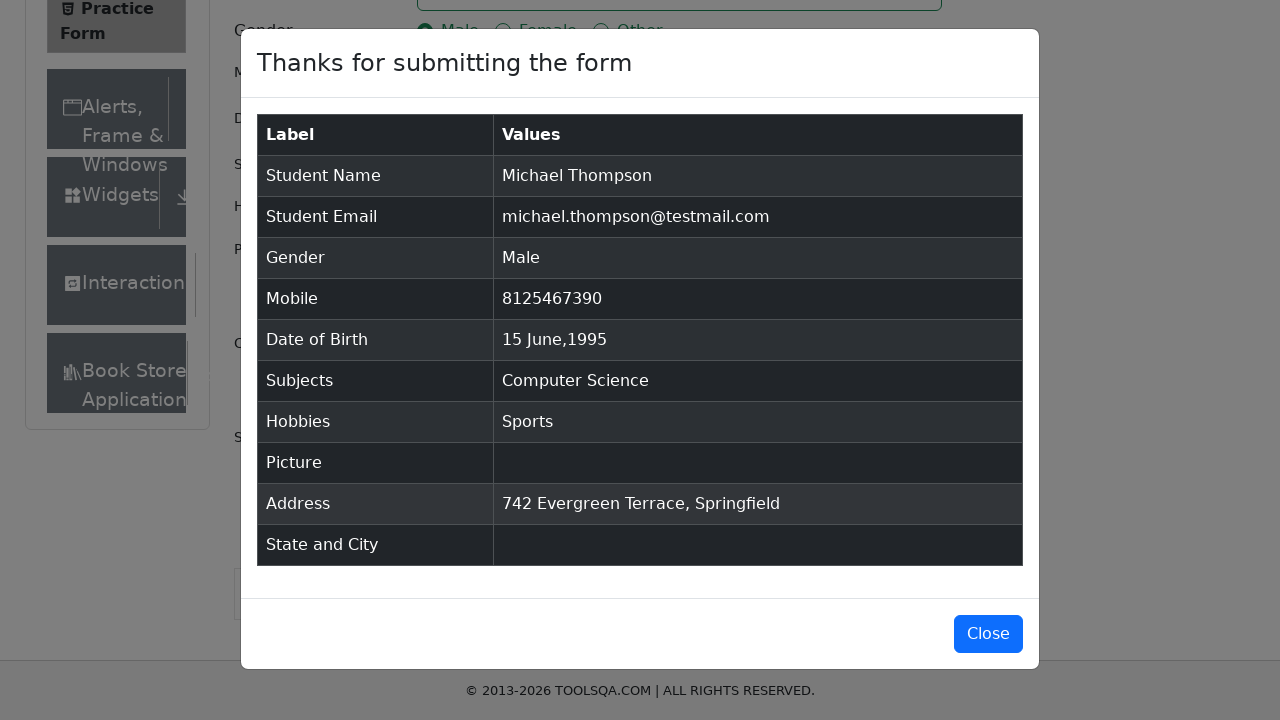